Tests filtering to display all todo items after viewing filtered lists

Starting URL: https://demo.playwright.dev/todomvc

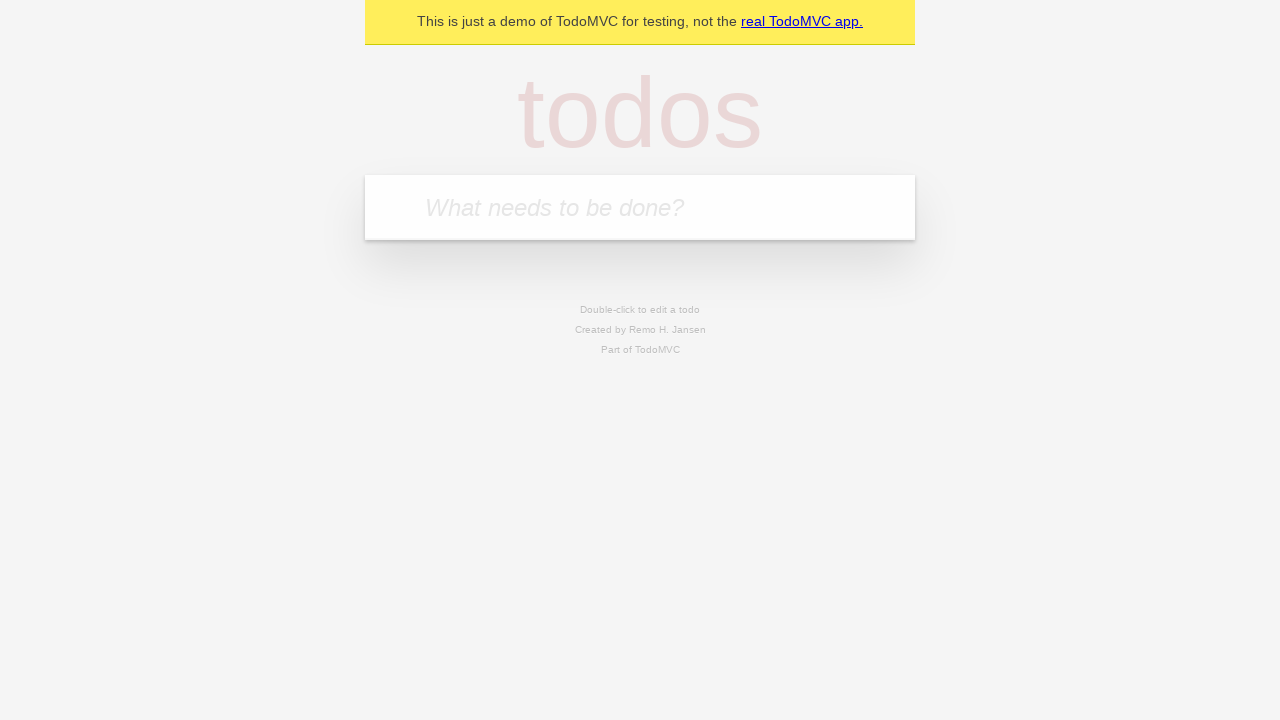

Filled todo input with 'buy some cheese' on internal:attr=[placeholder="What needs to be done?"i]
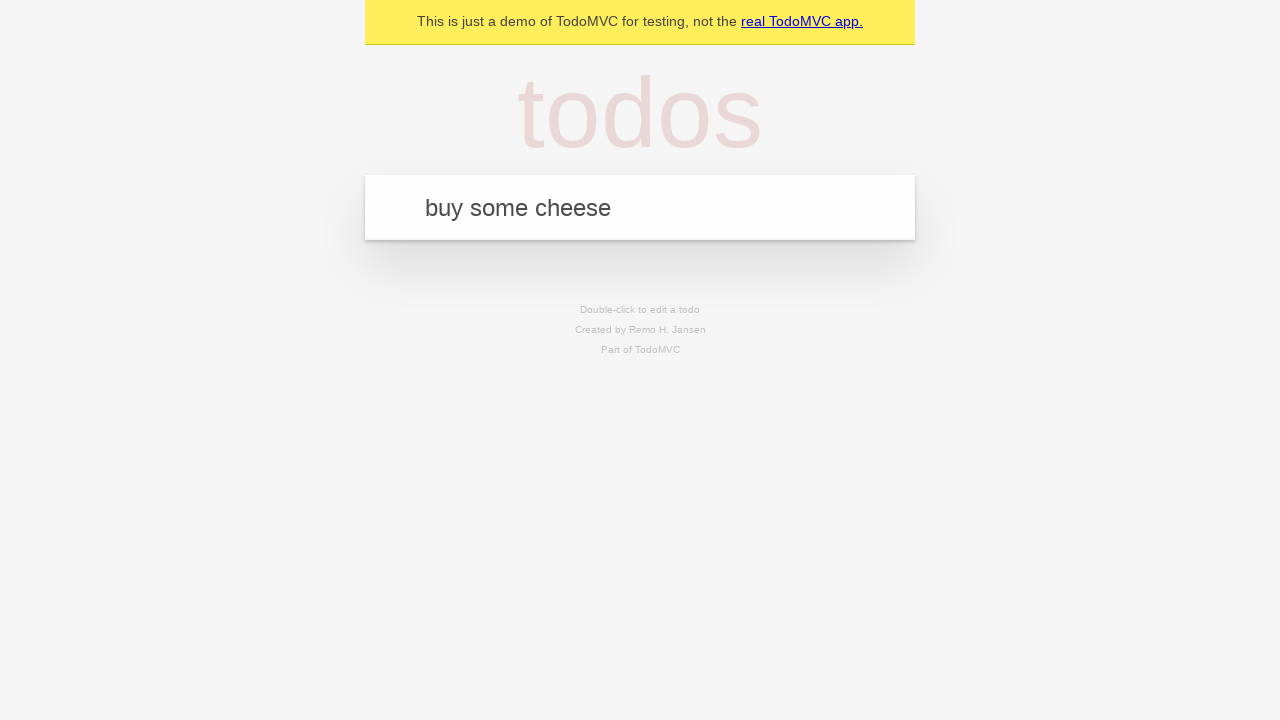

Pressed Enter to add first todo item on internal:attr=[placeholder="What needs to be done?"i]
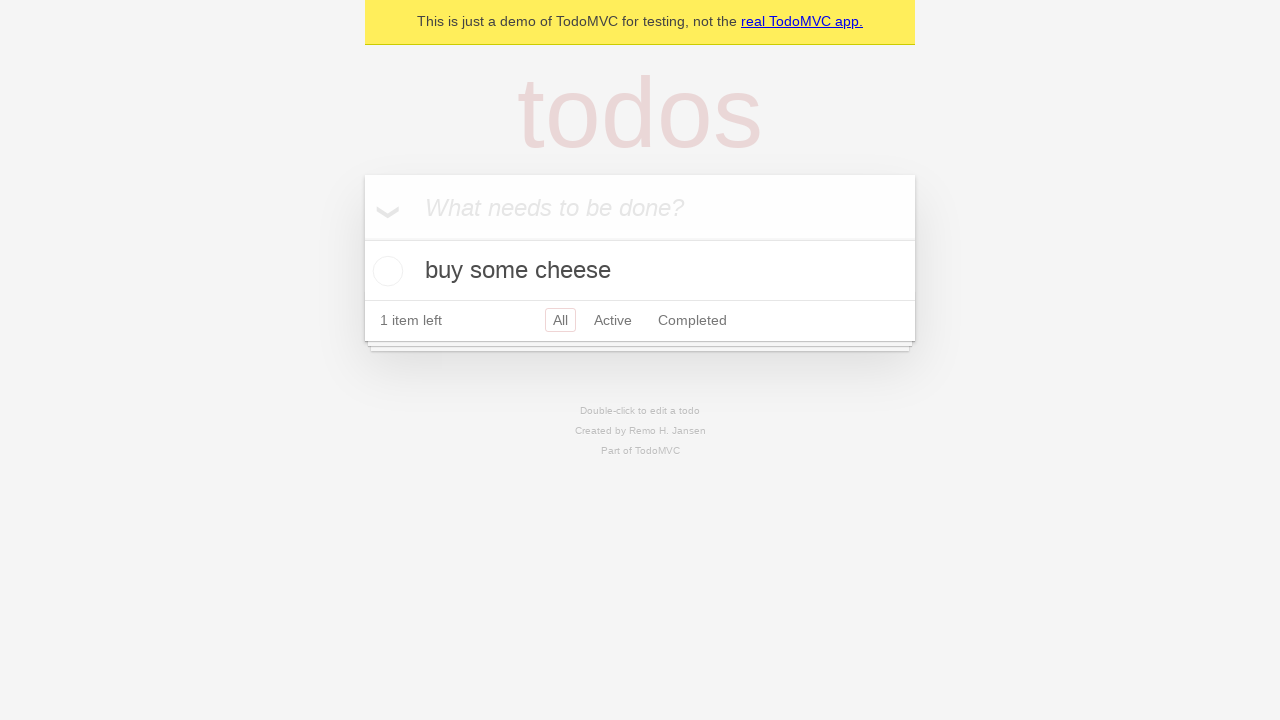

Filled todo input with 'feed the cat' on internal:attr=[placeholder="What needs to be done?"i]
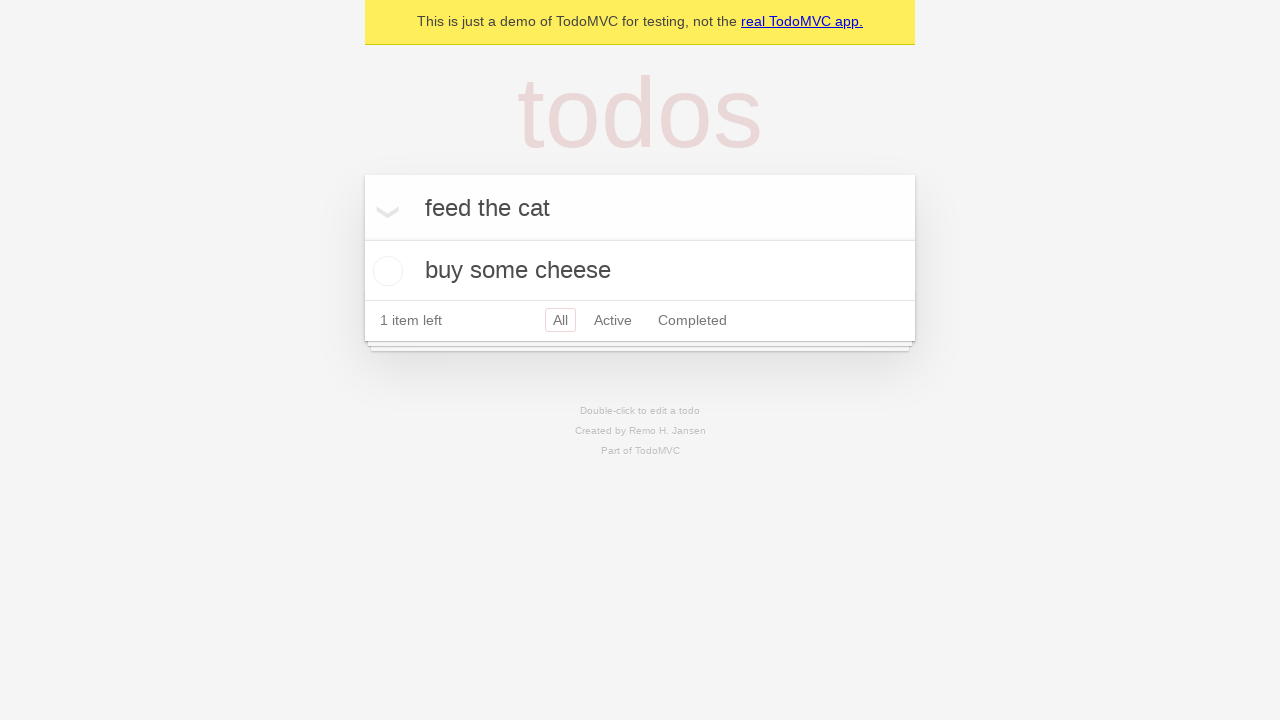

Pressed Enter to add second todo item on internal:attr=[placeholder="What needs to be done?"i]
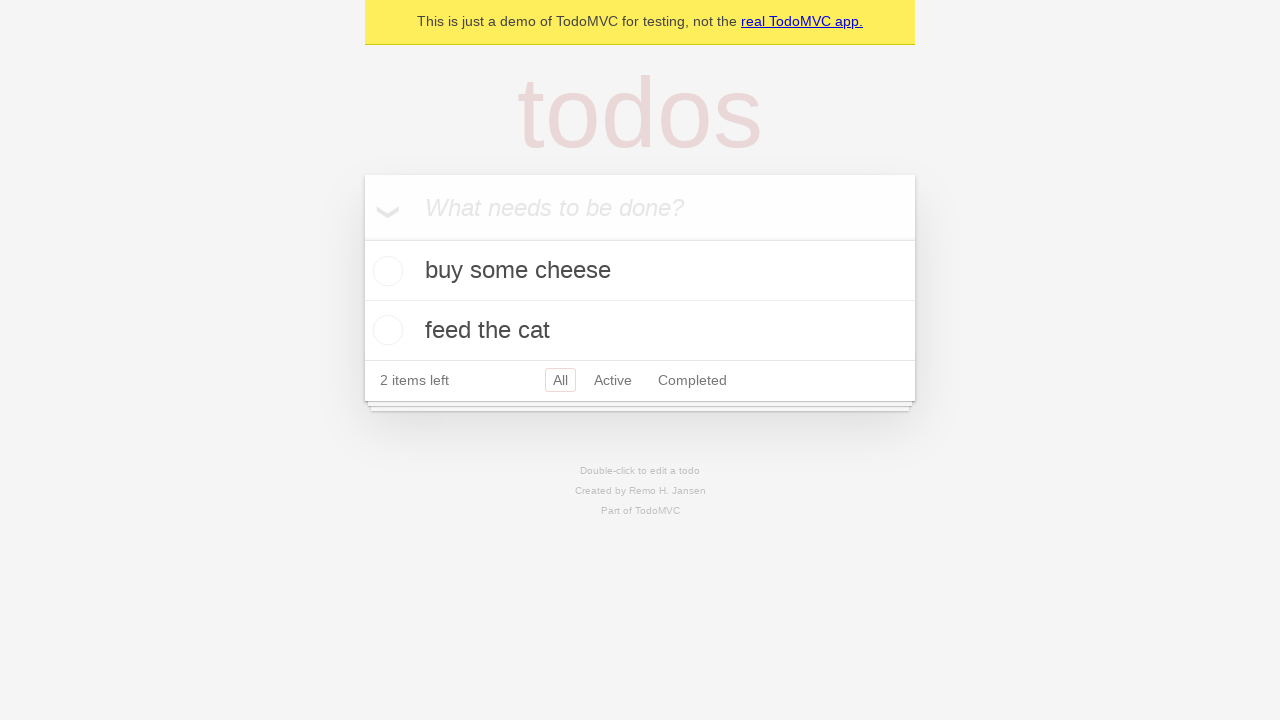

Filled todo input with 'book a doctors appointment' on internal:attr=[placeholder="What needs to be done?"i]
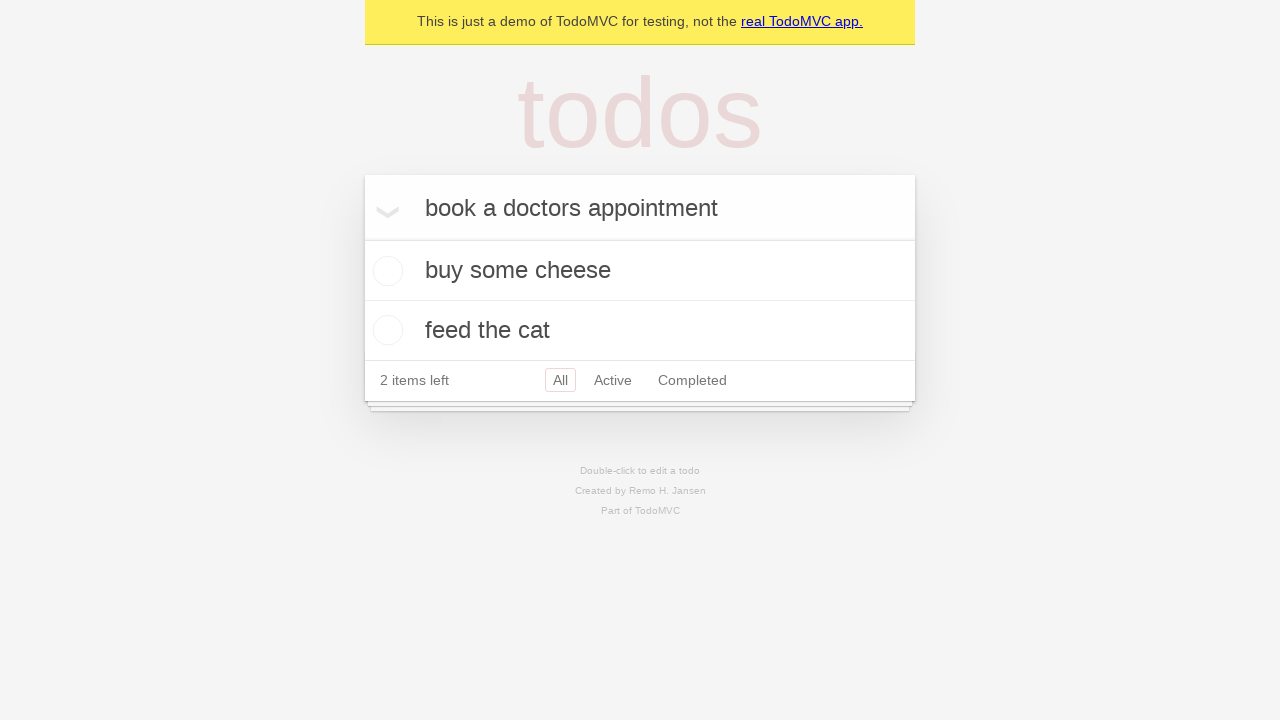

Pressed Enter to add third todo item on internal:attr=[placeholder="What needs to be done?"i]
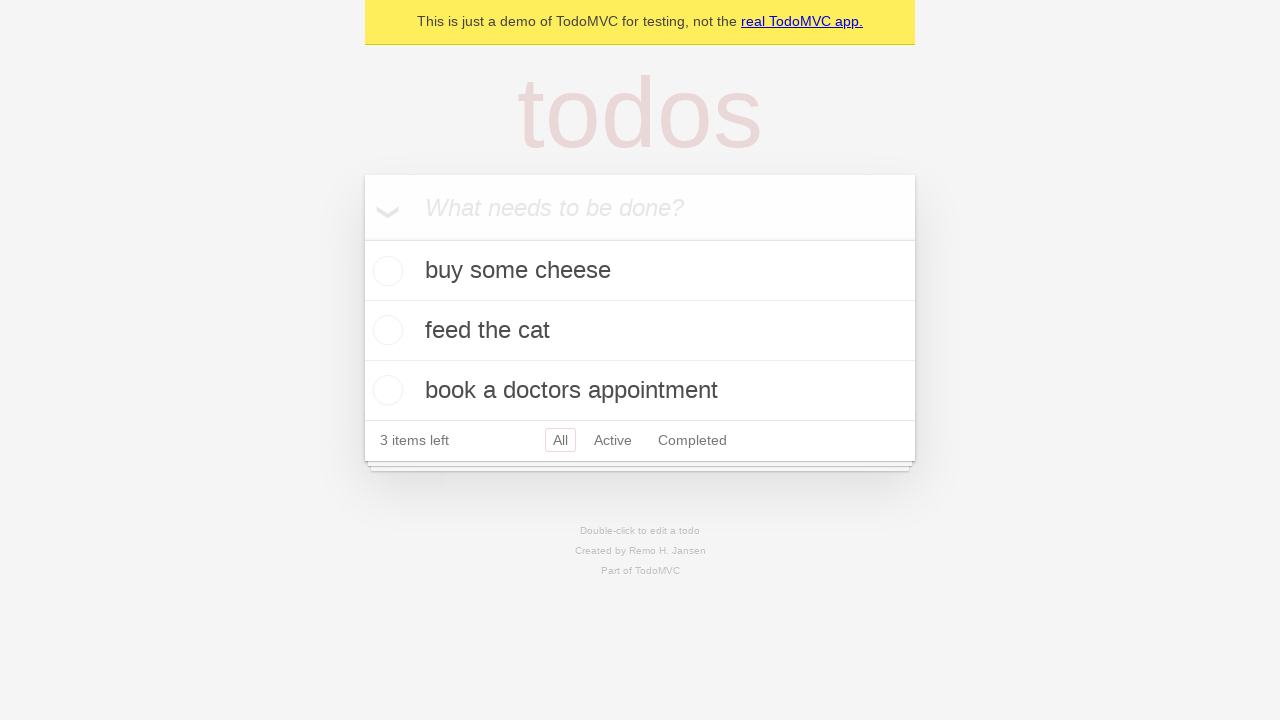

Checked the second todo item (feed the cat) at (385, 330) on internal:testid=[data-testid="todo-item"s] >> nth=1 >> internal:role=checkbox
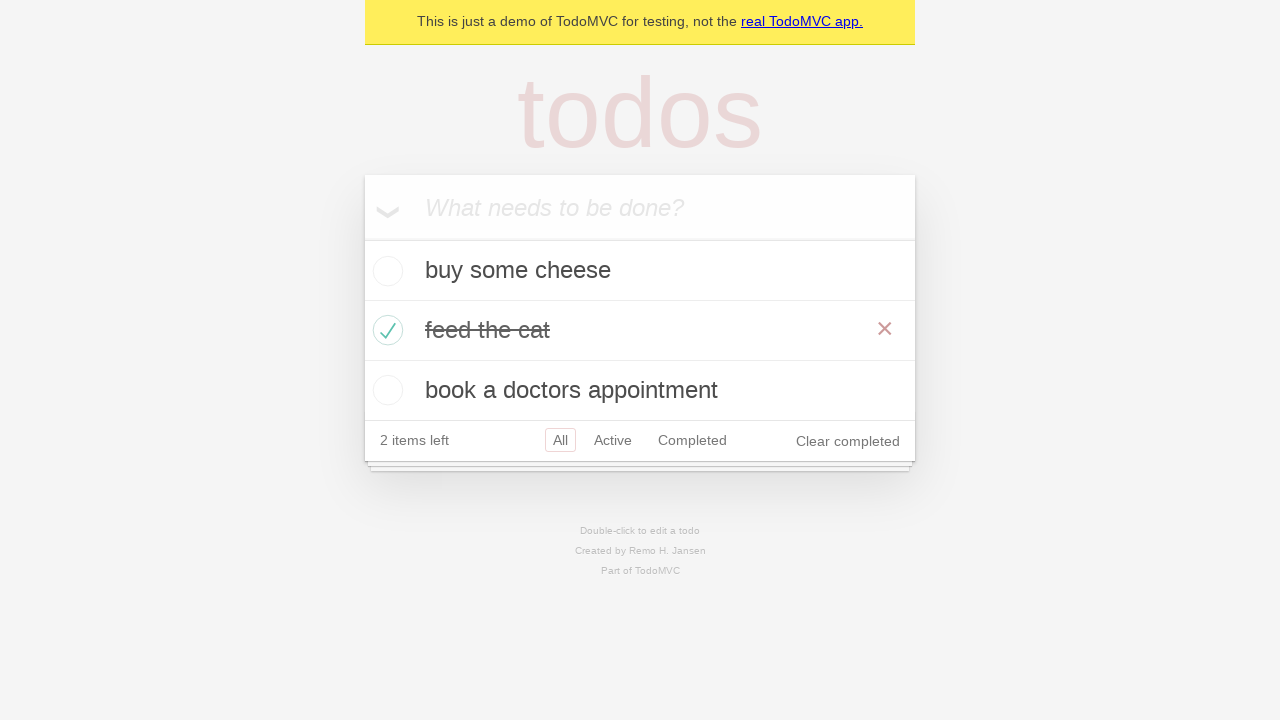

Clicked Active filter to display only active items at (613, 440) on internal:role=link[name="Active"i]
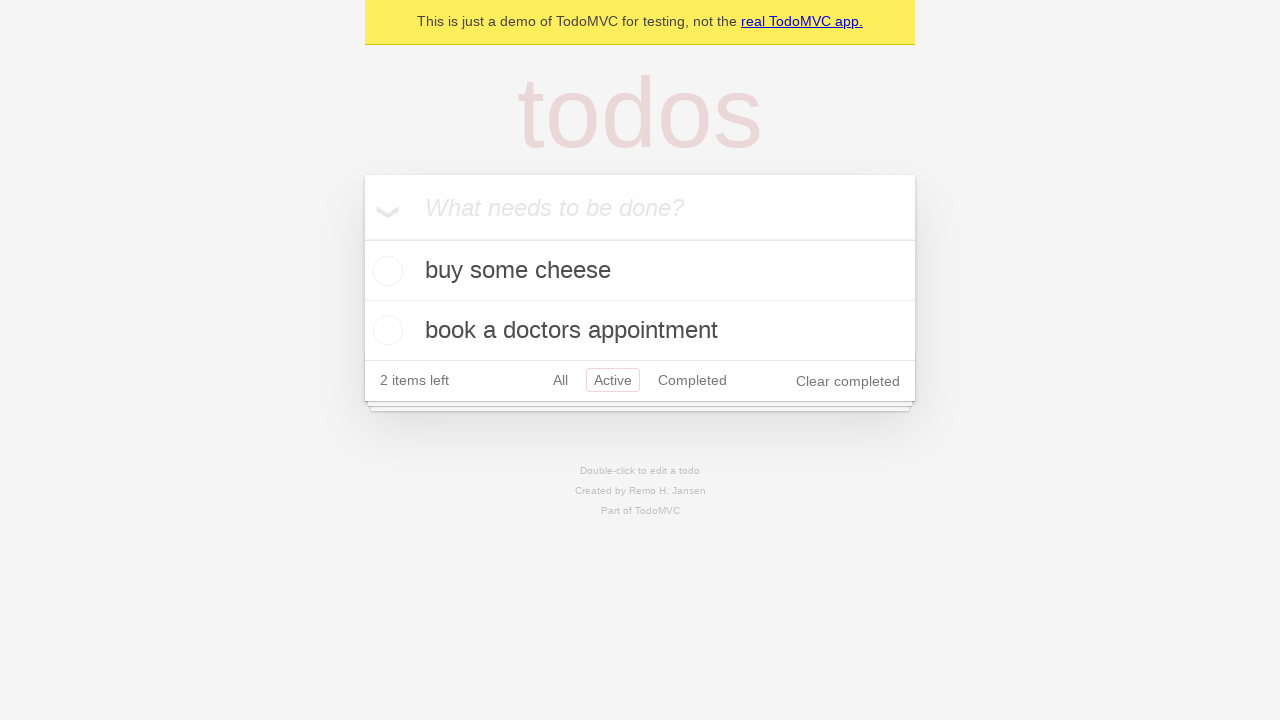

Clicked Completed filter to display only completed items at (692, 380) on internal:role=link[name="Completed"i]
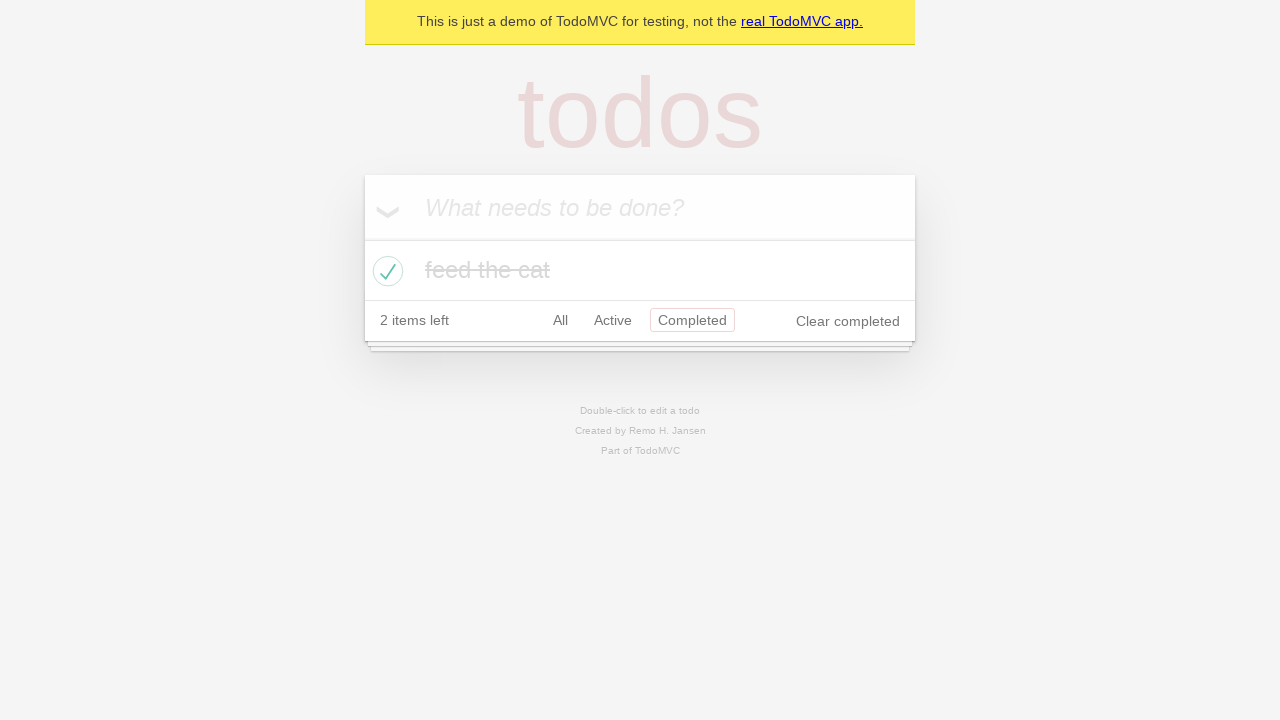

Clicked All filter to display all todo items at (560, 320) on internal:role=link[name="All"i]
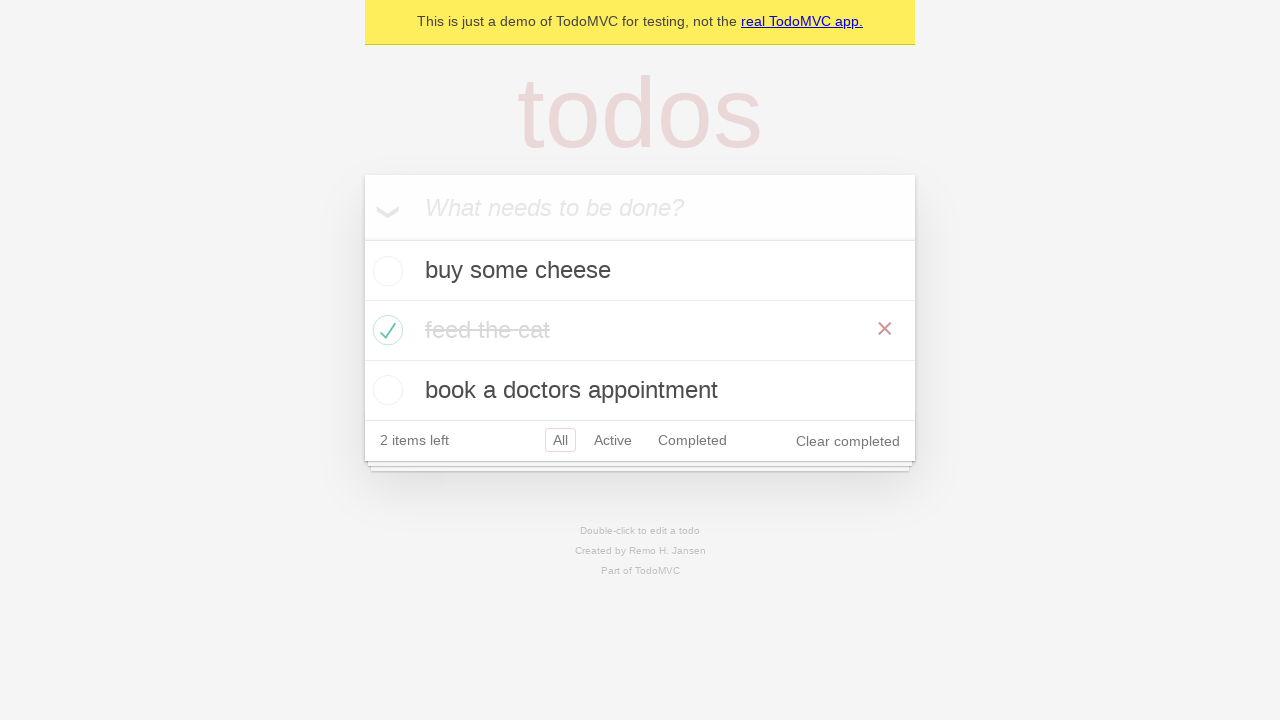

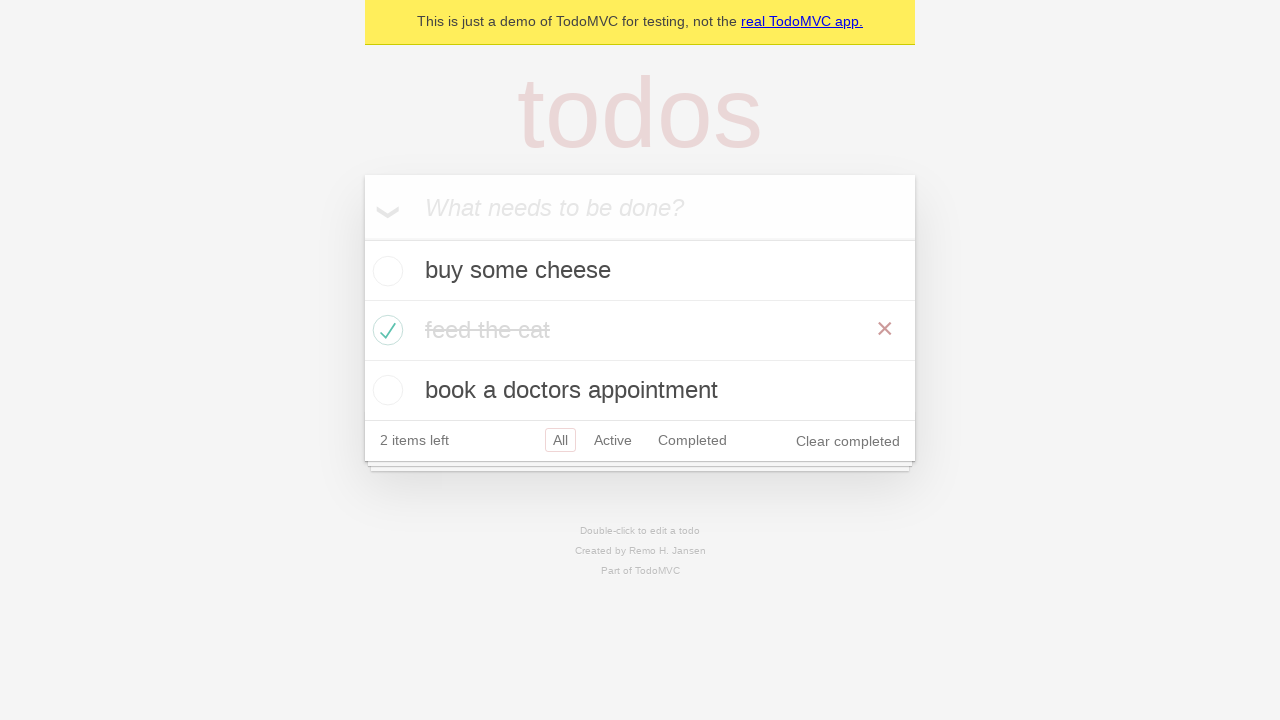